Scrolls to the bottom of the Pepperfry website homepage using JavaScript execution

Starting URL: https://www.pepperfry.com/

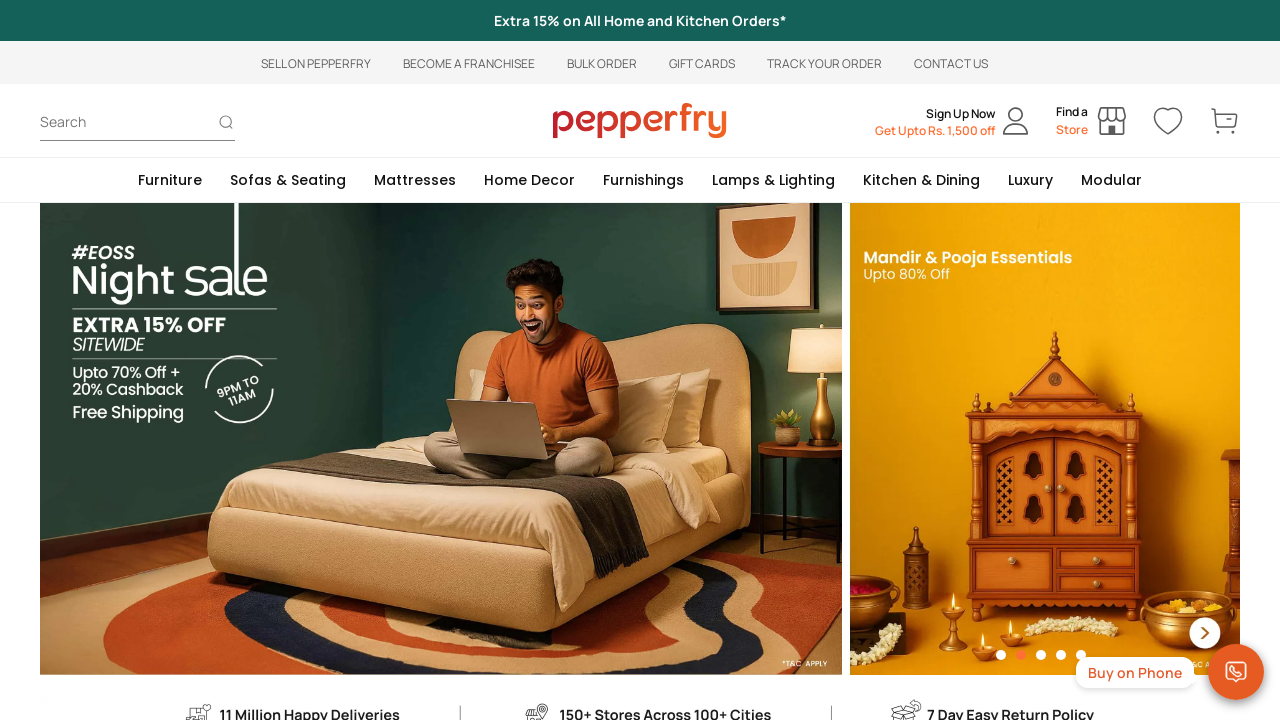

Scrolled to the bottom of the Pepperfry homepage using JavaScript
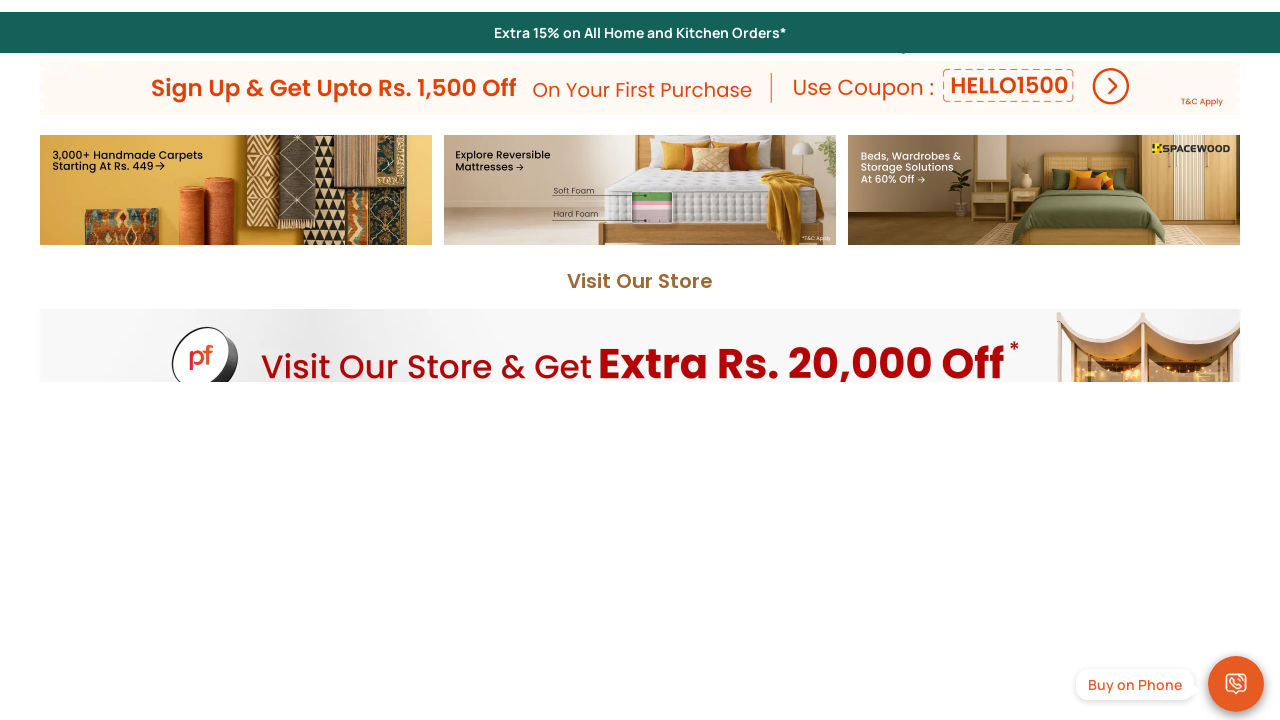

Waited 3 seconds for lazy-loaded content to load
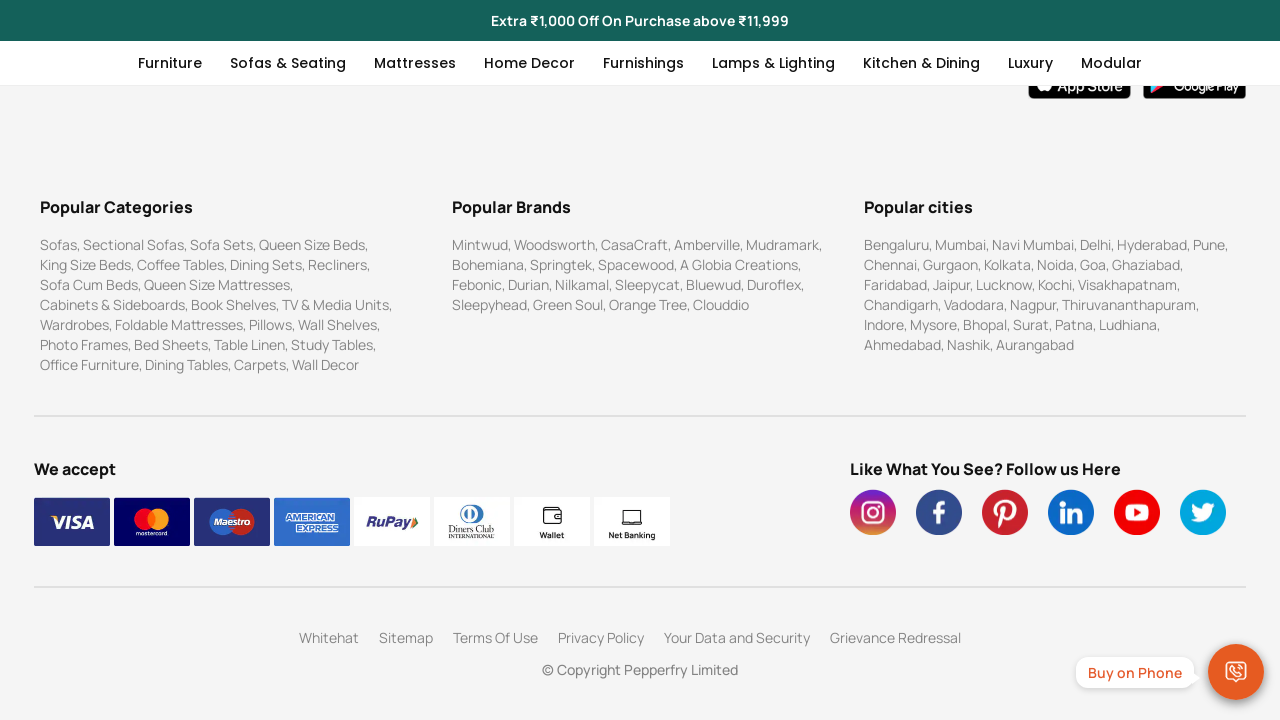

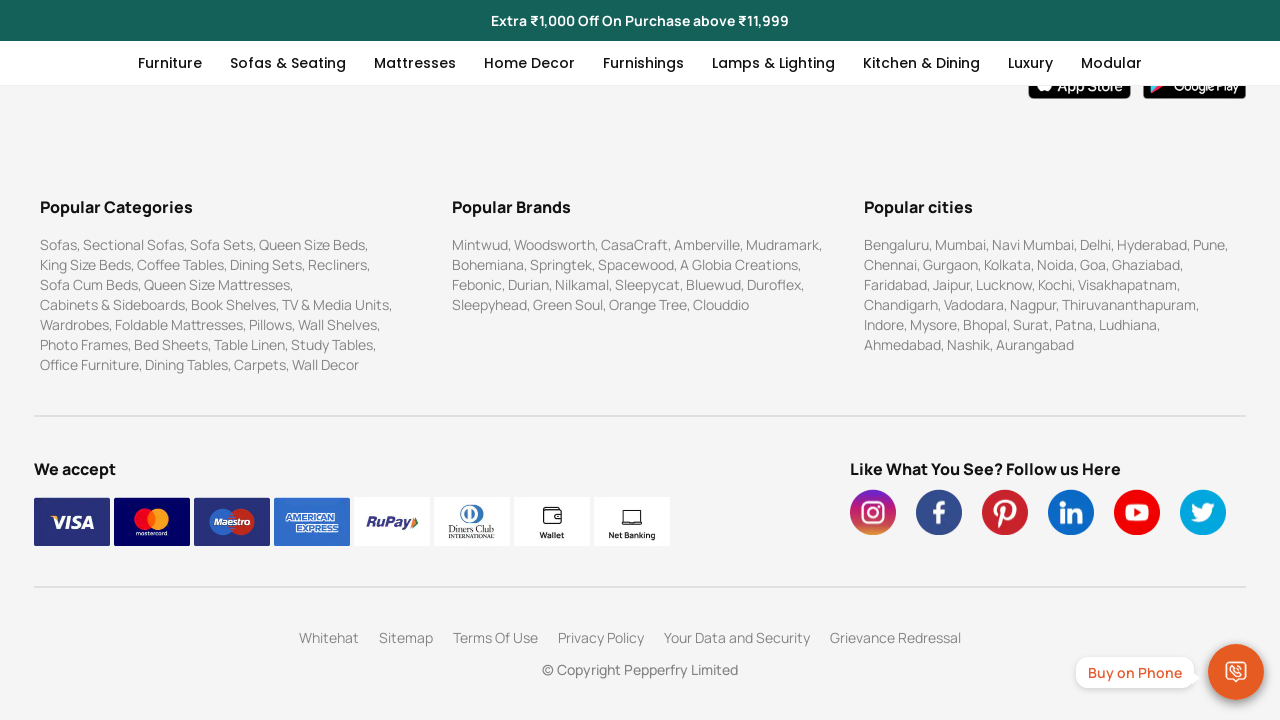